Tests filling a form field by locating an input element using its placeholder text and entering a first name

Starting URL: https://demoqa.com/automation-practice-form

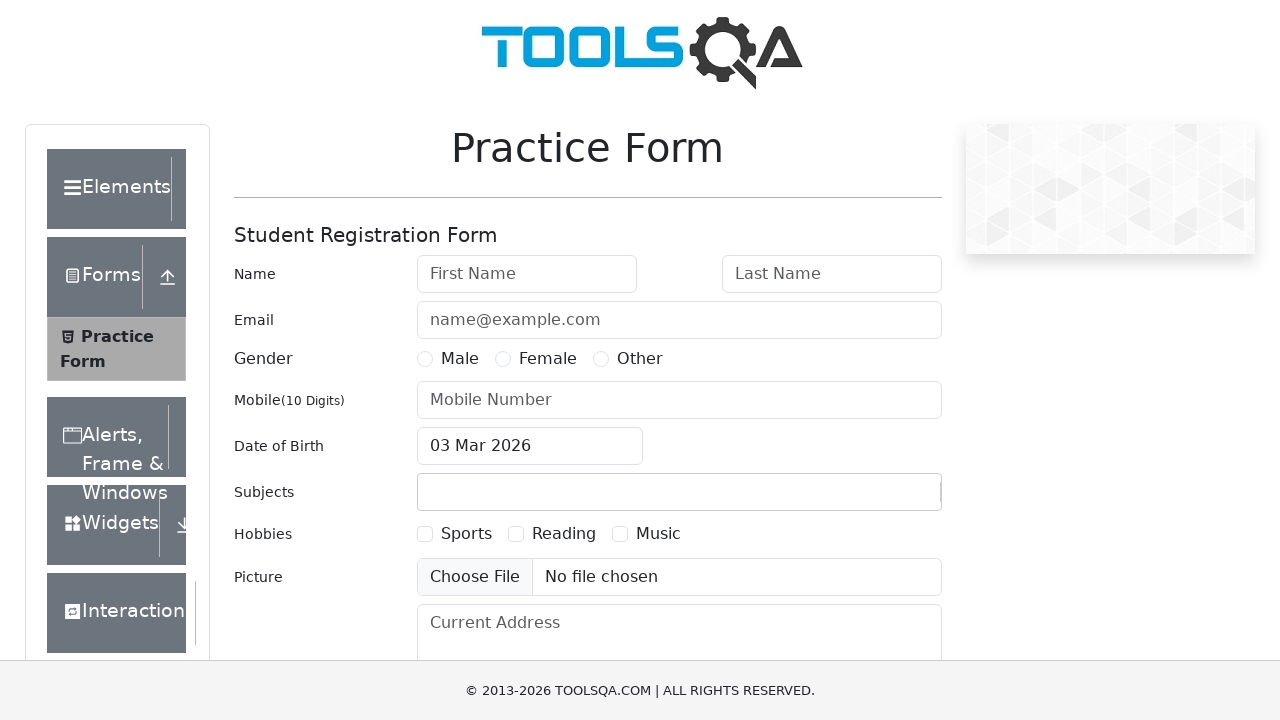

Filled First Name field with 'Marcus' using placeholder locator on internal:attr=[placeholder="First Name"i]
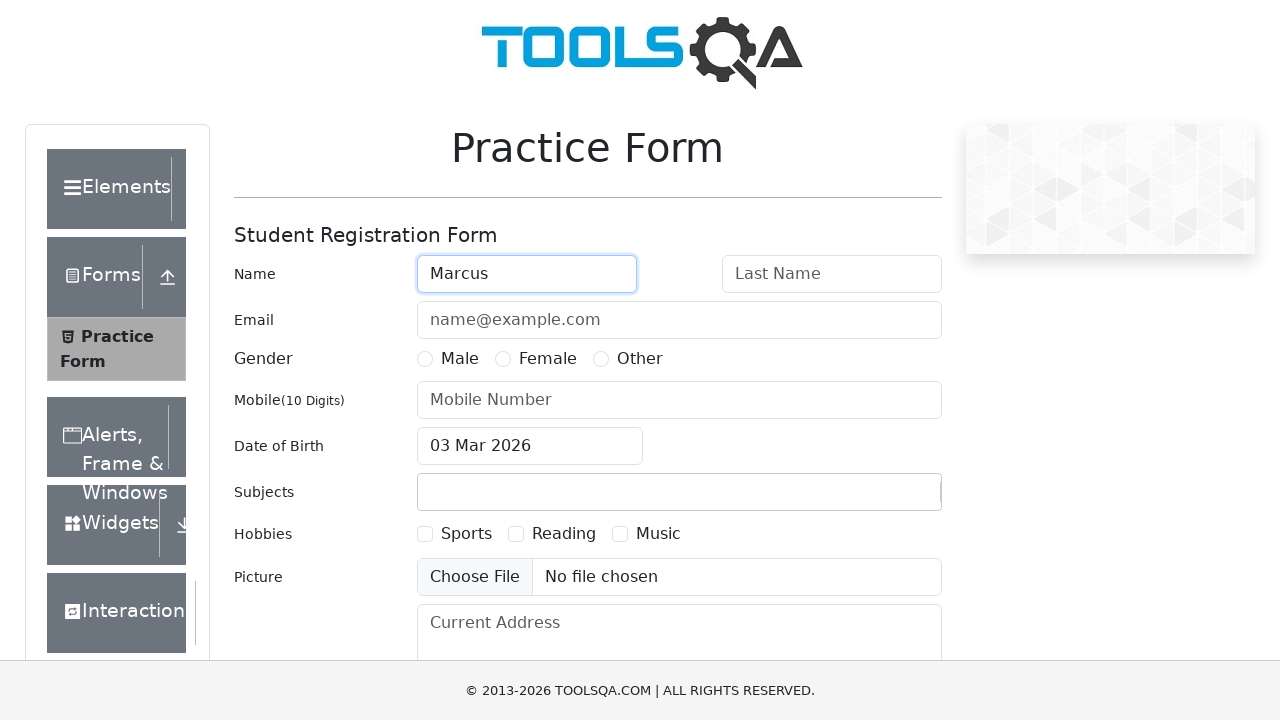

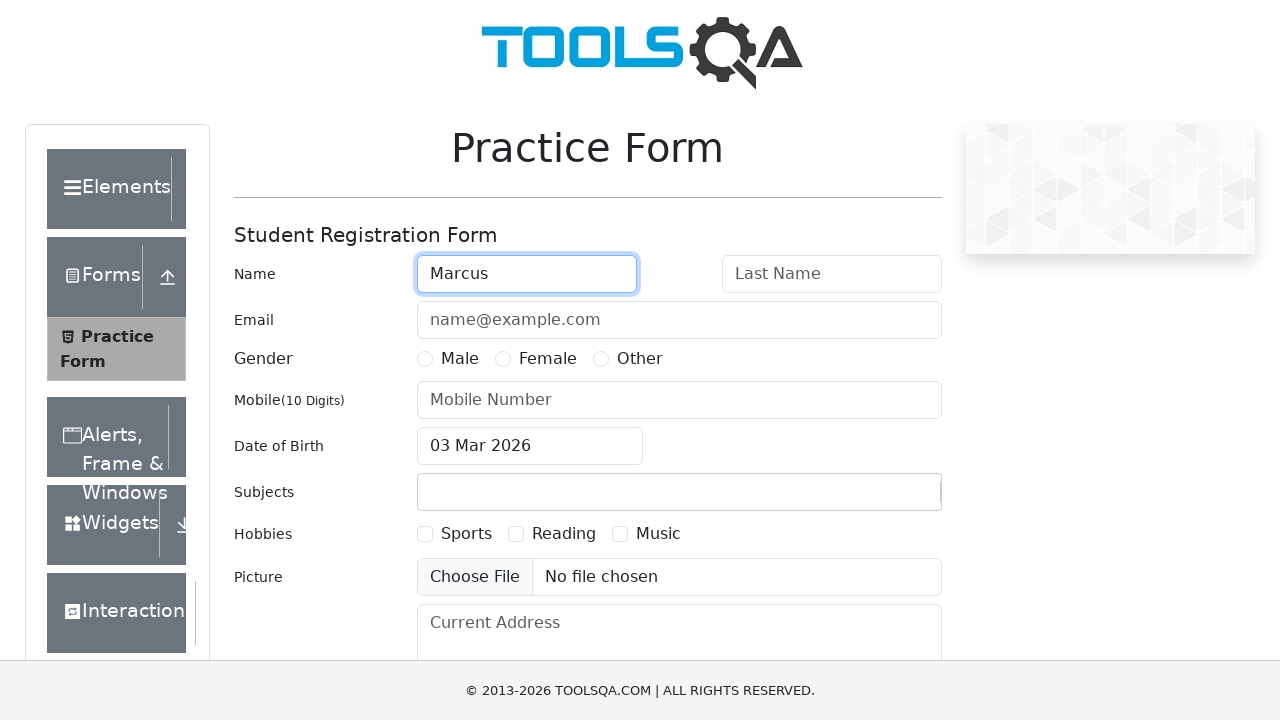